Tests if the Flipkart homepage loads with the expected title containing "Flipkart"

Starting URL: https://www.flipkart.com/

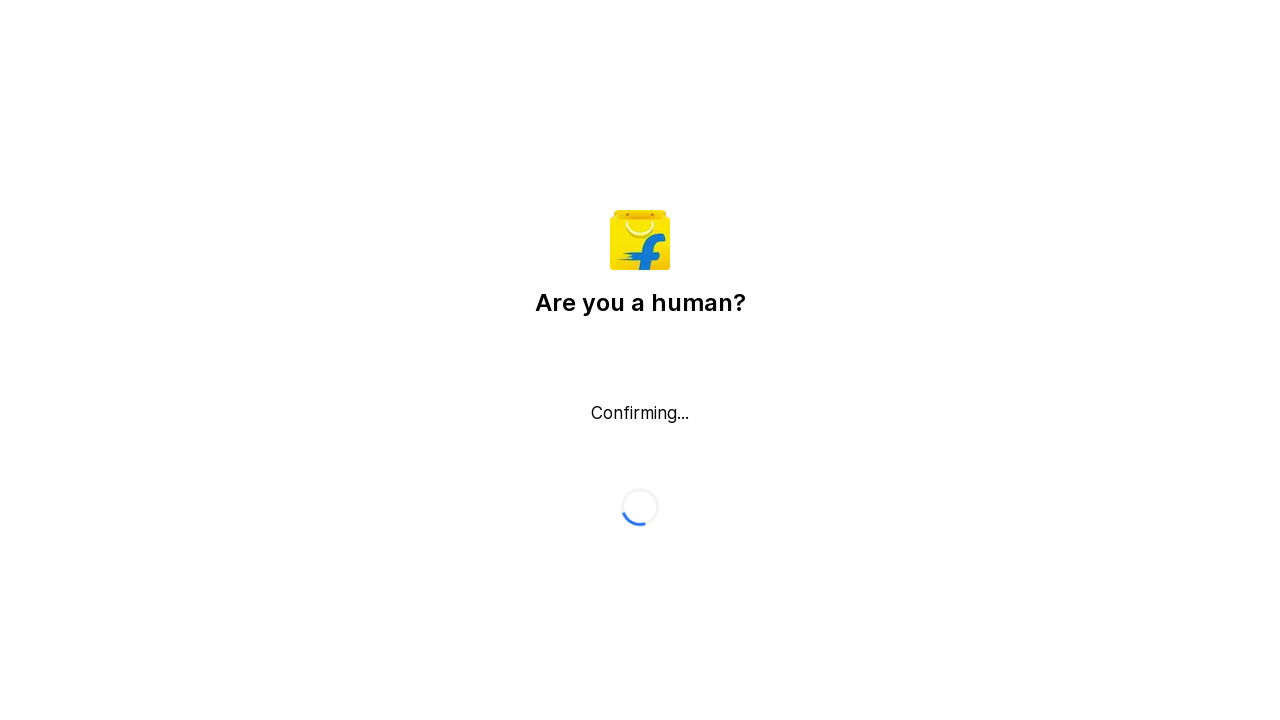

Waited for Flipkart homepage URL to load
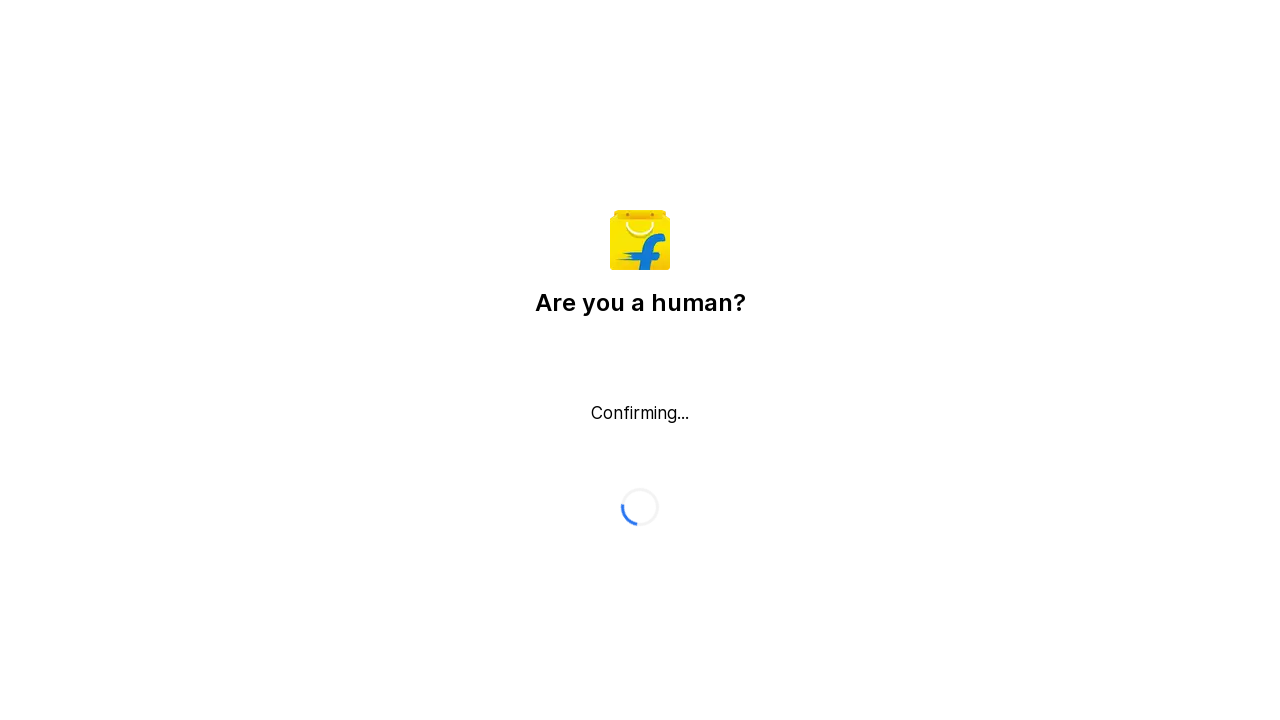

Verified page title contains 'Flipkart'
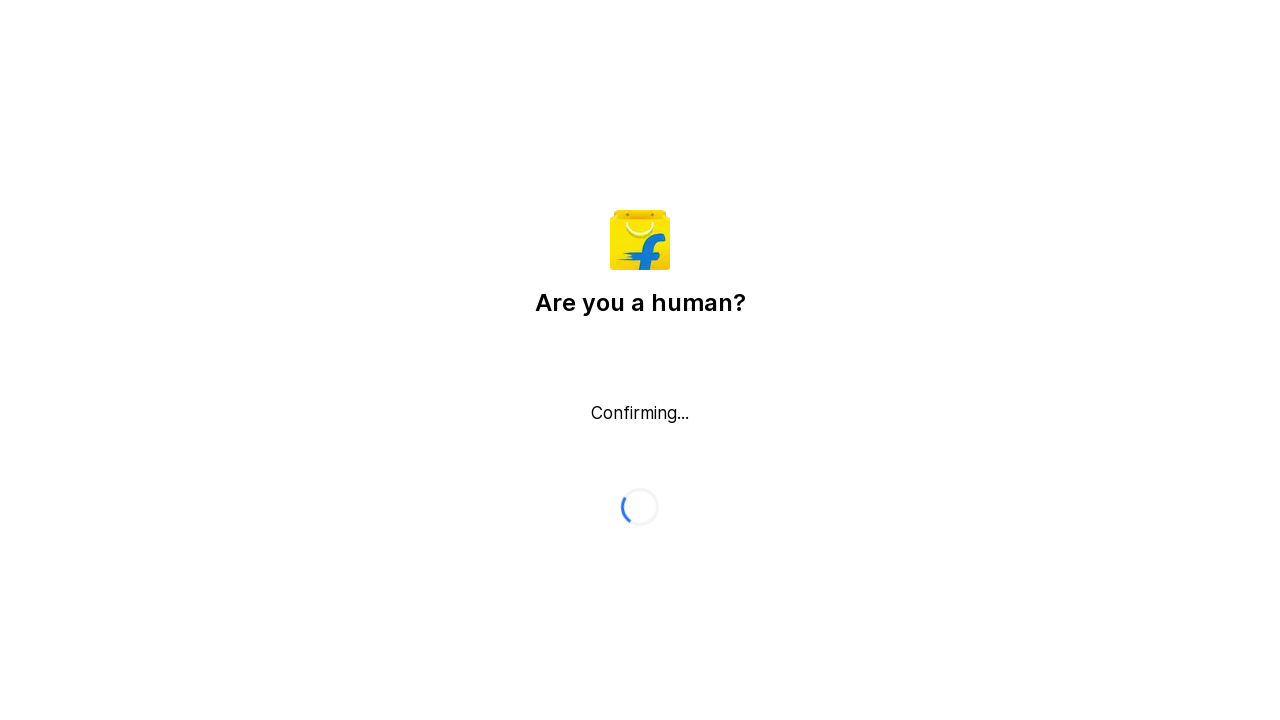

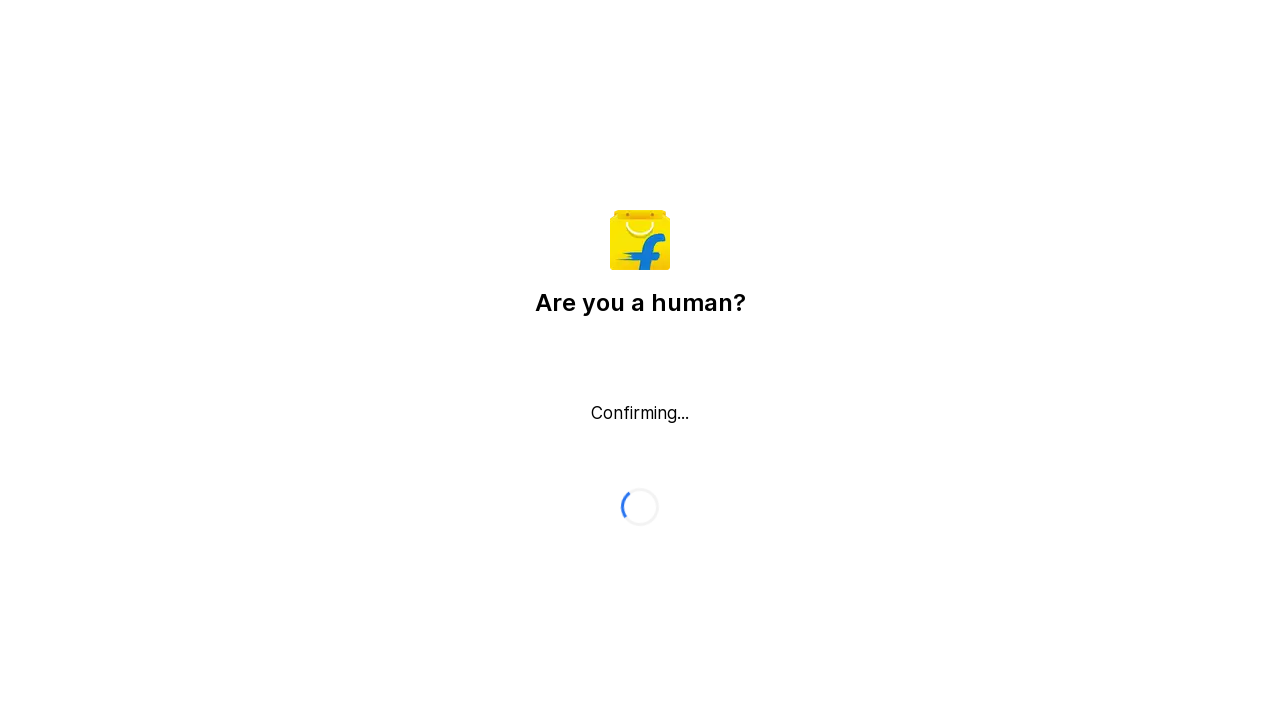